Navigates to a website and checks all links on the page

Starting URL: http://www.zlti.com

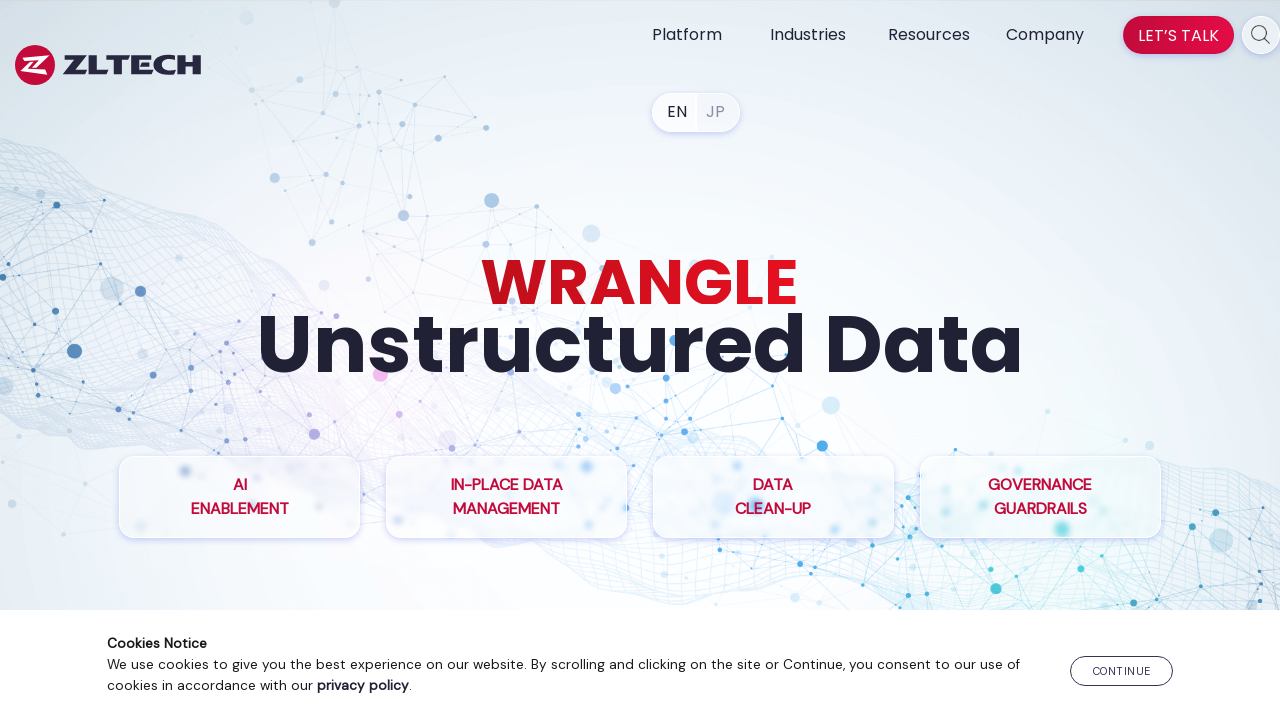

Navigated to http://www.zlti.com
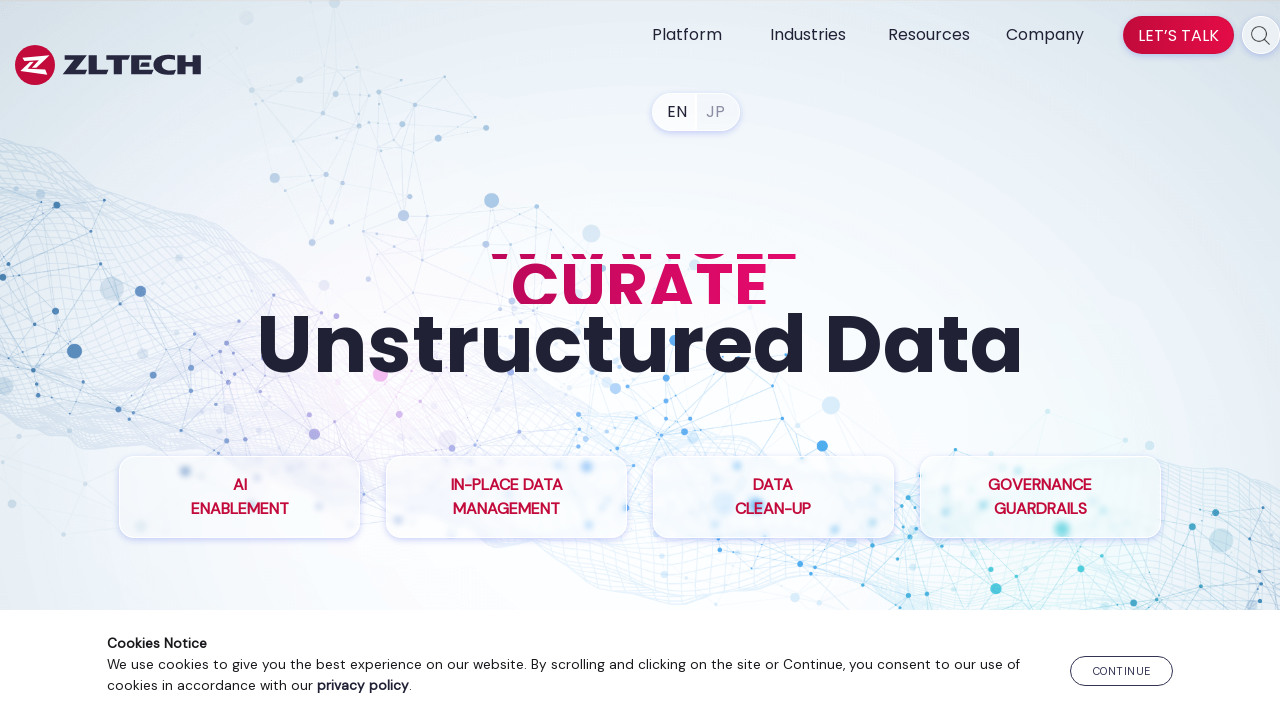

Retrieved all links from the page
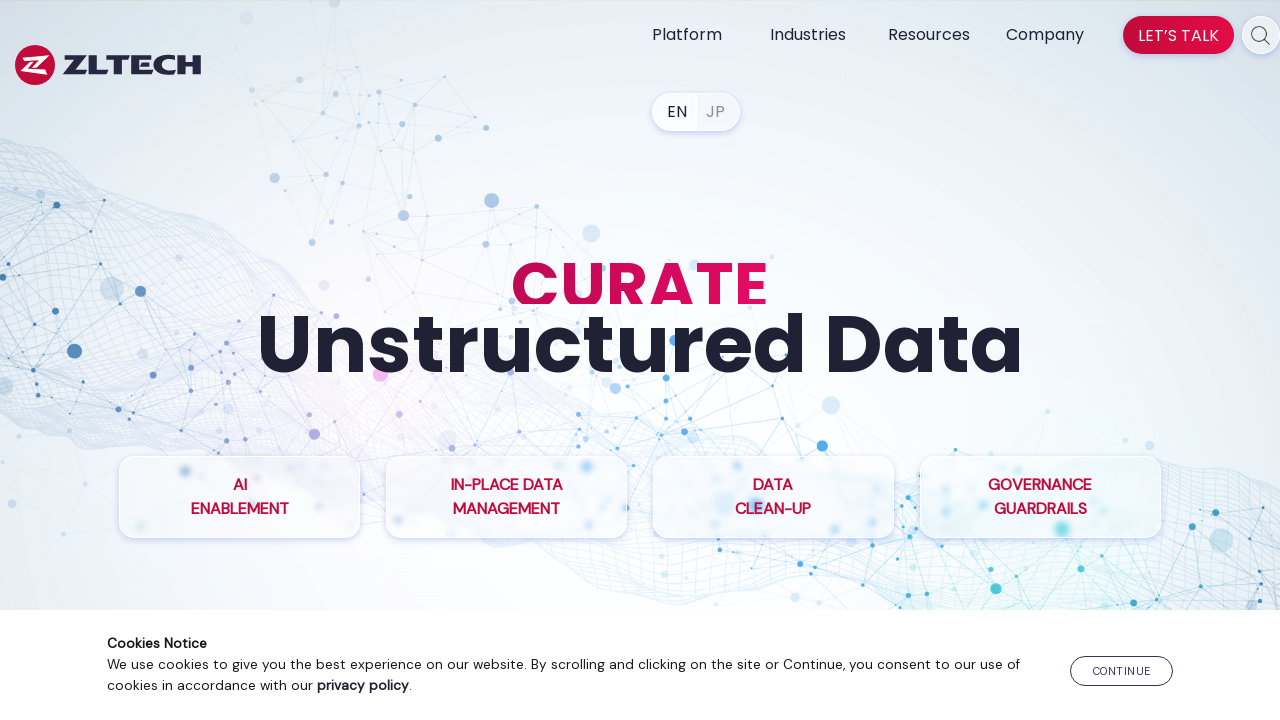

Verified that 79 links are present on the page
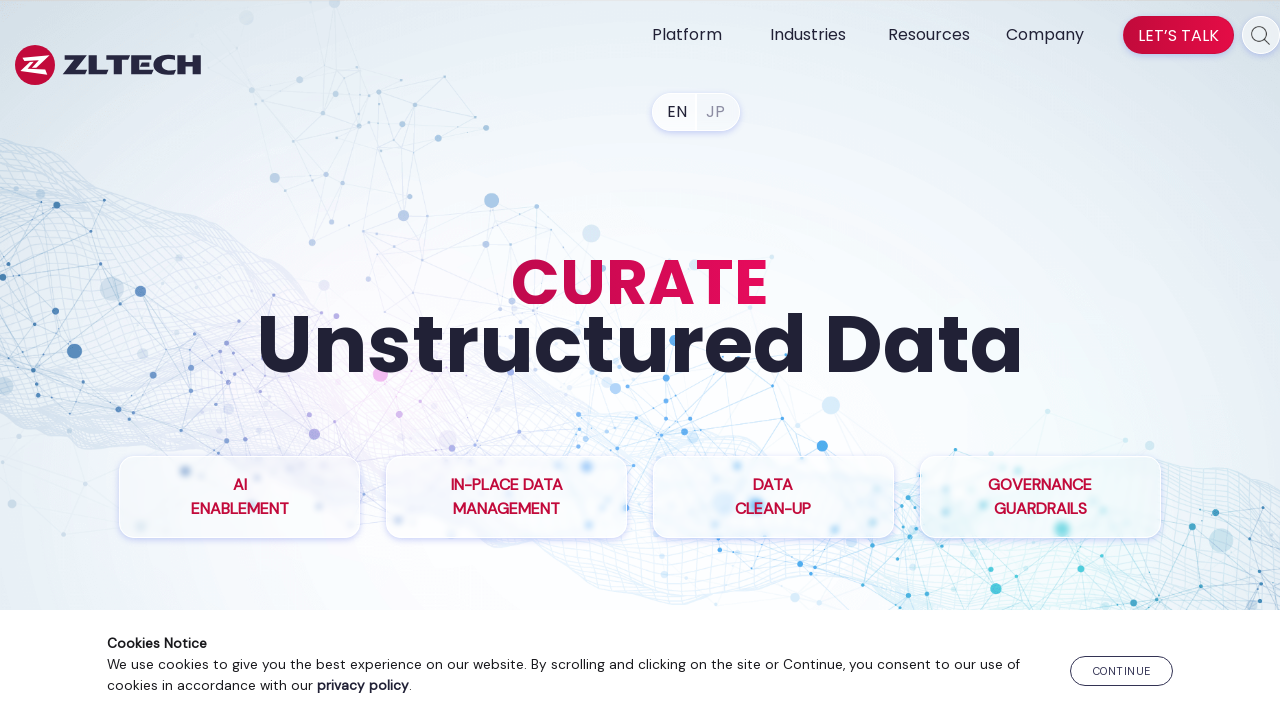

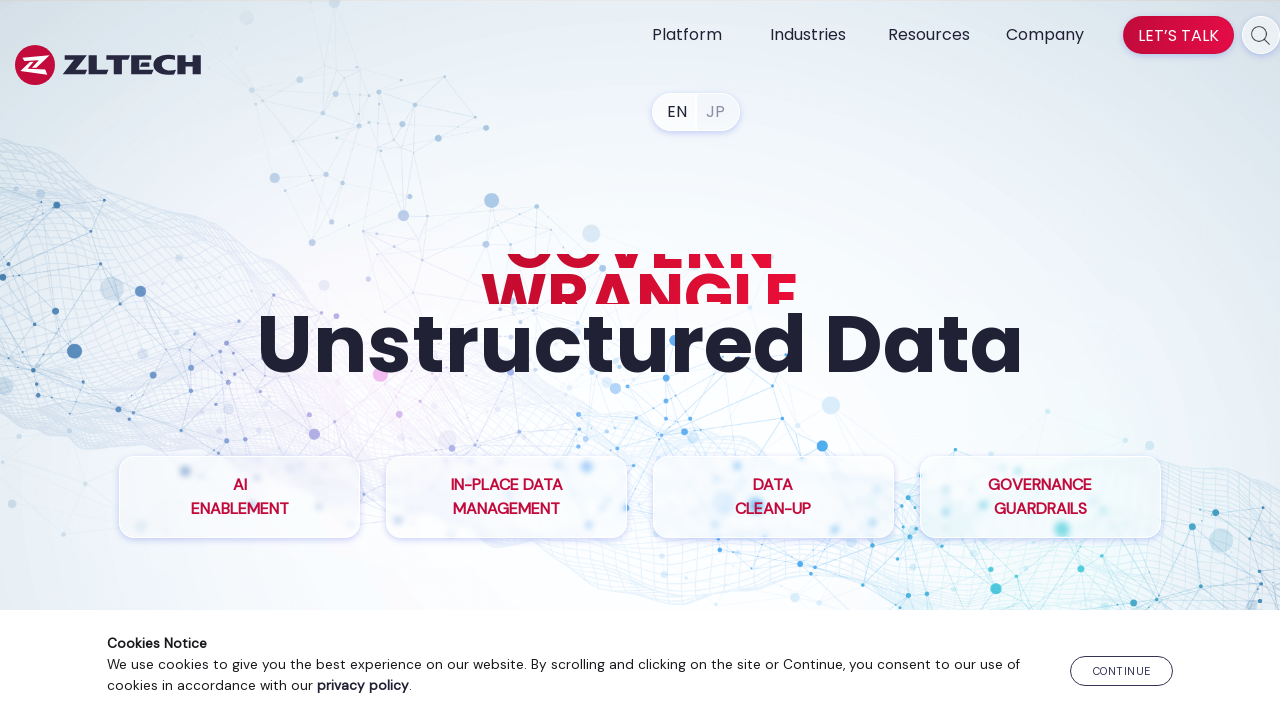